Tests the date picker by selecting a specific date (07/16/2021) and verifying the value is correctly set in the input field.

Starting URL: https://demoqa.com/date-picker

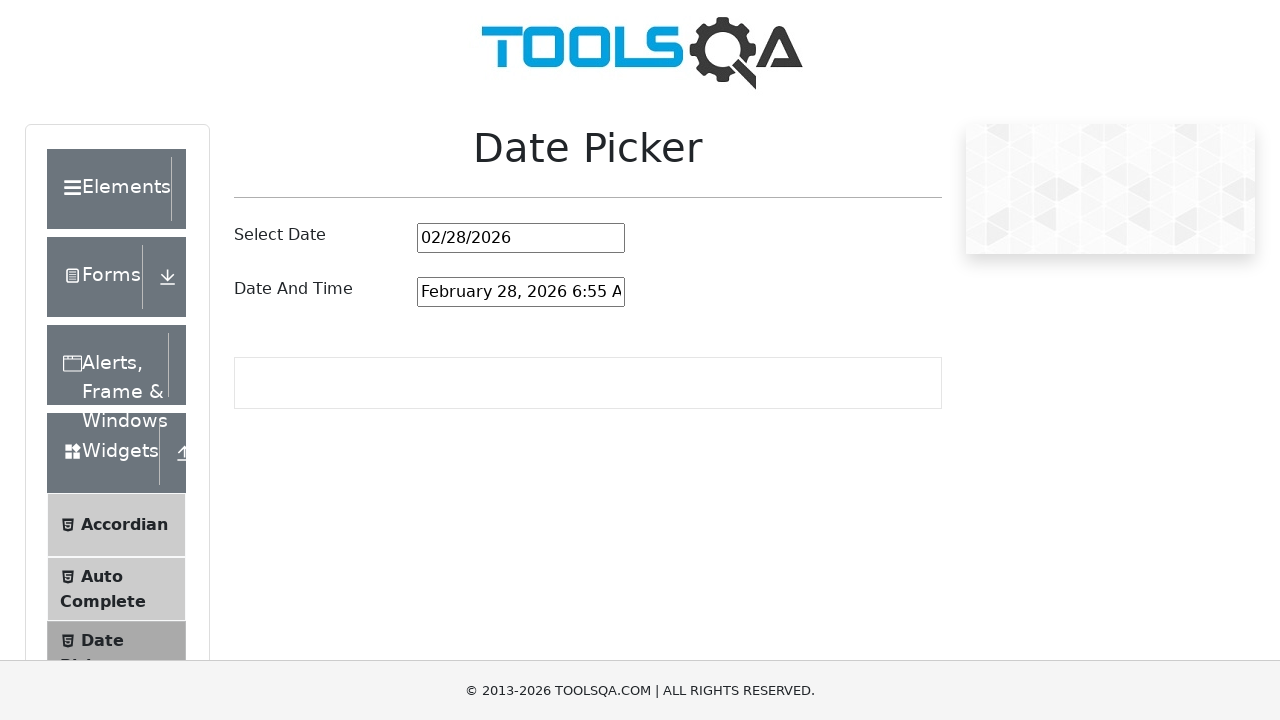

Clicked on the date picker input field to open the date picker at (521, 238) on #datePickerMonthYearInput
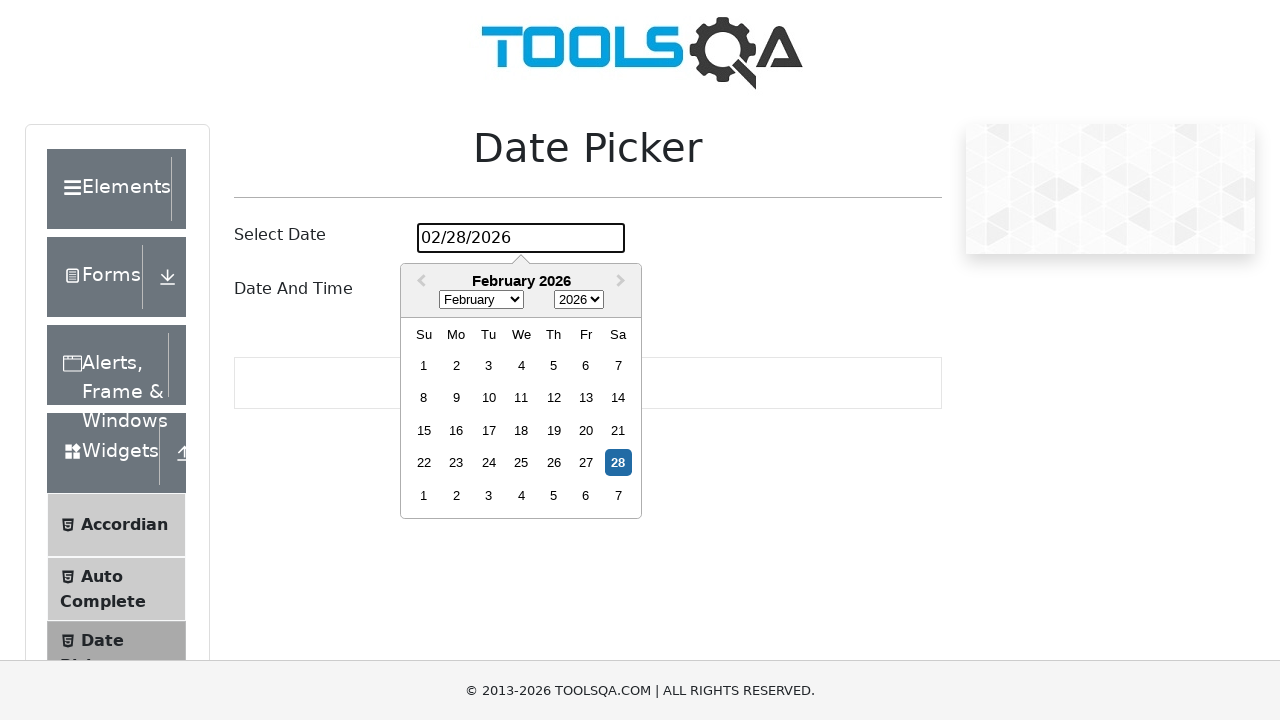

Cleared the existing value in the date input field on #datePickerMonthYearInput
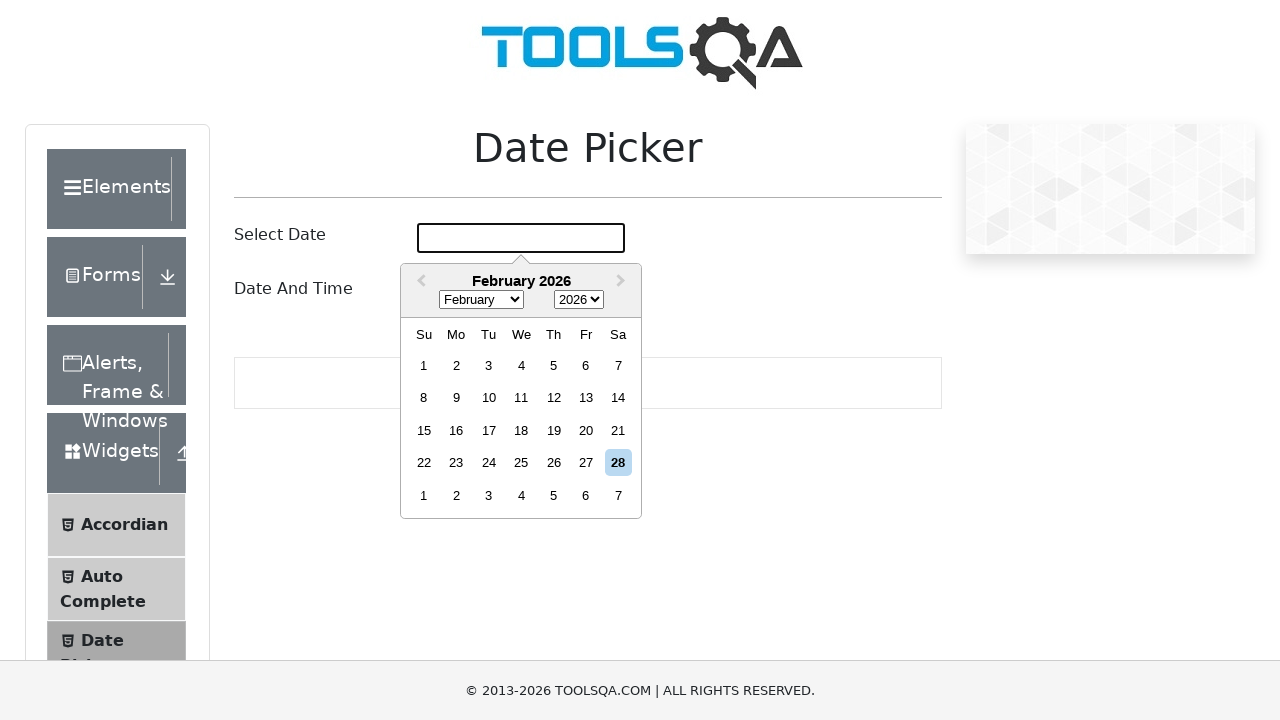

Entered the date '07/16/2021' in the date input field on #datePickerMonthYearInput
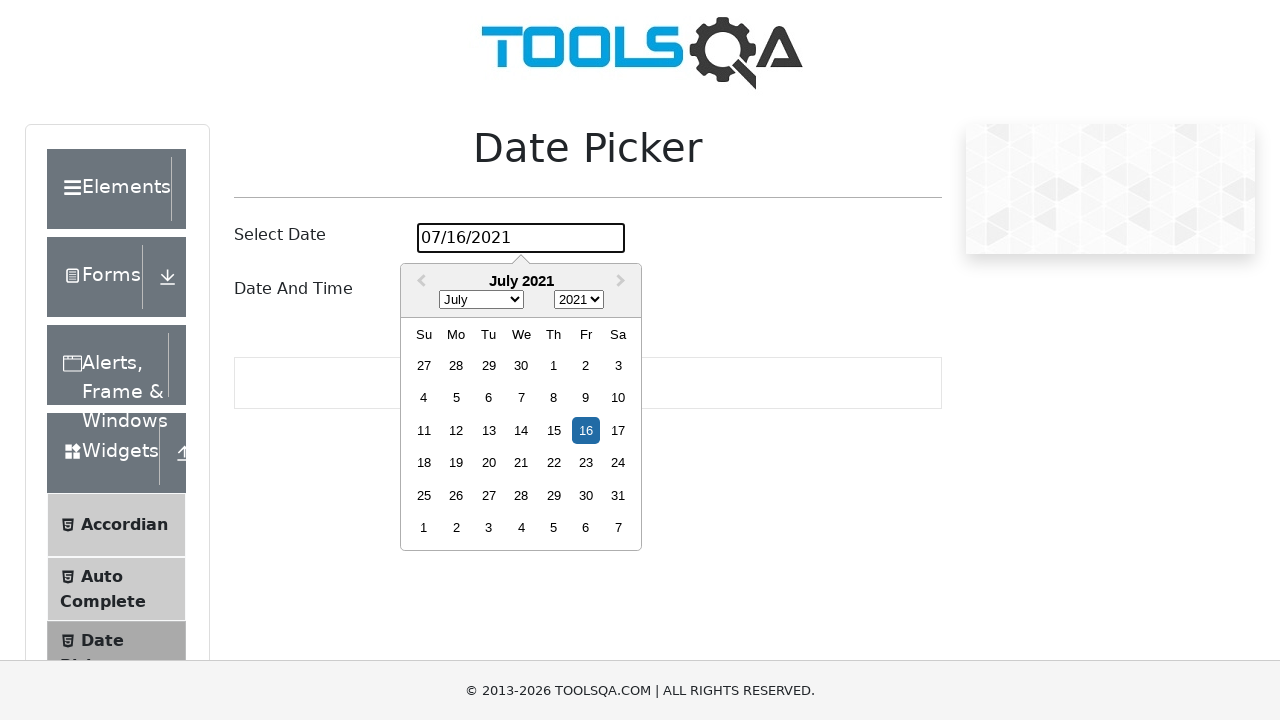

Pressed Enter to confirm the date selection on #datePickerMonthYearInput
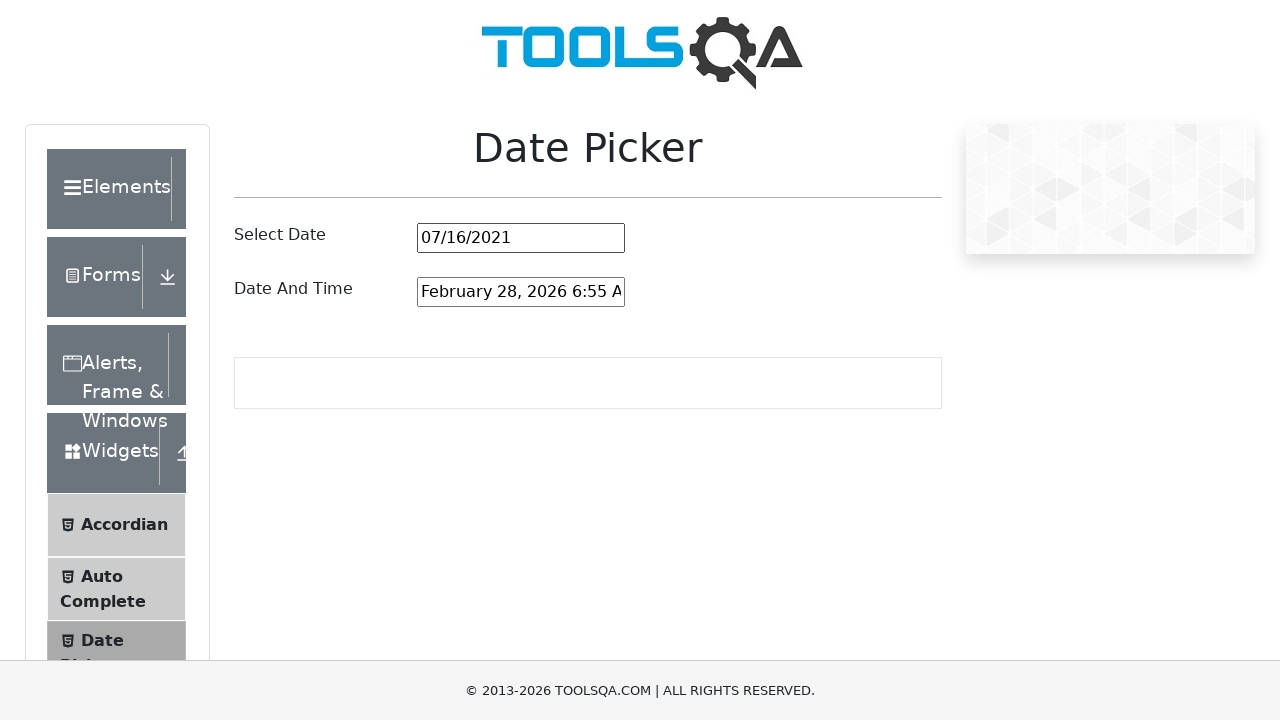

Retrieved the date value from the input field for verification
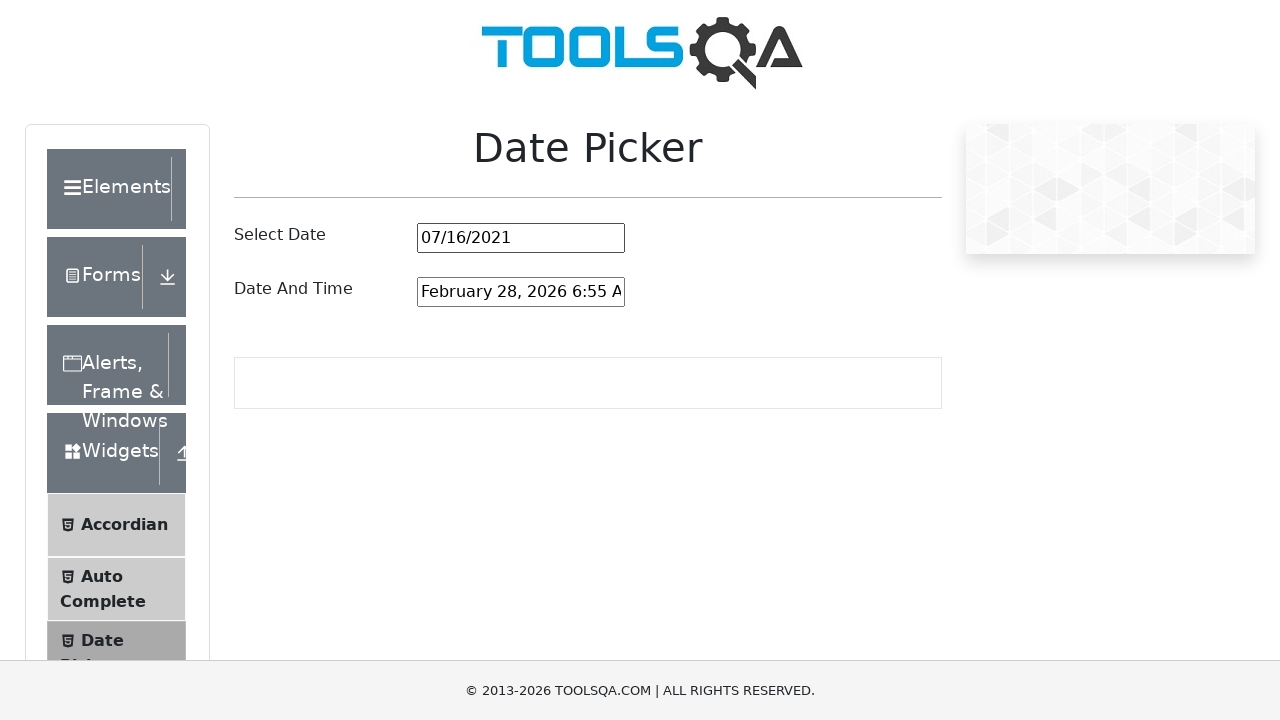

Verified that the date value is correctly set to '07/16/2021'
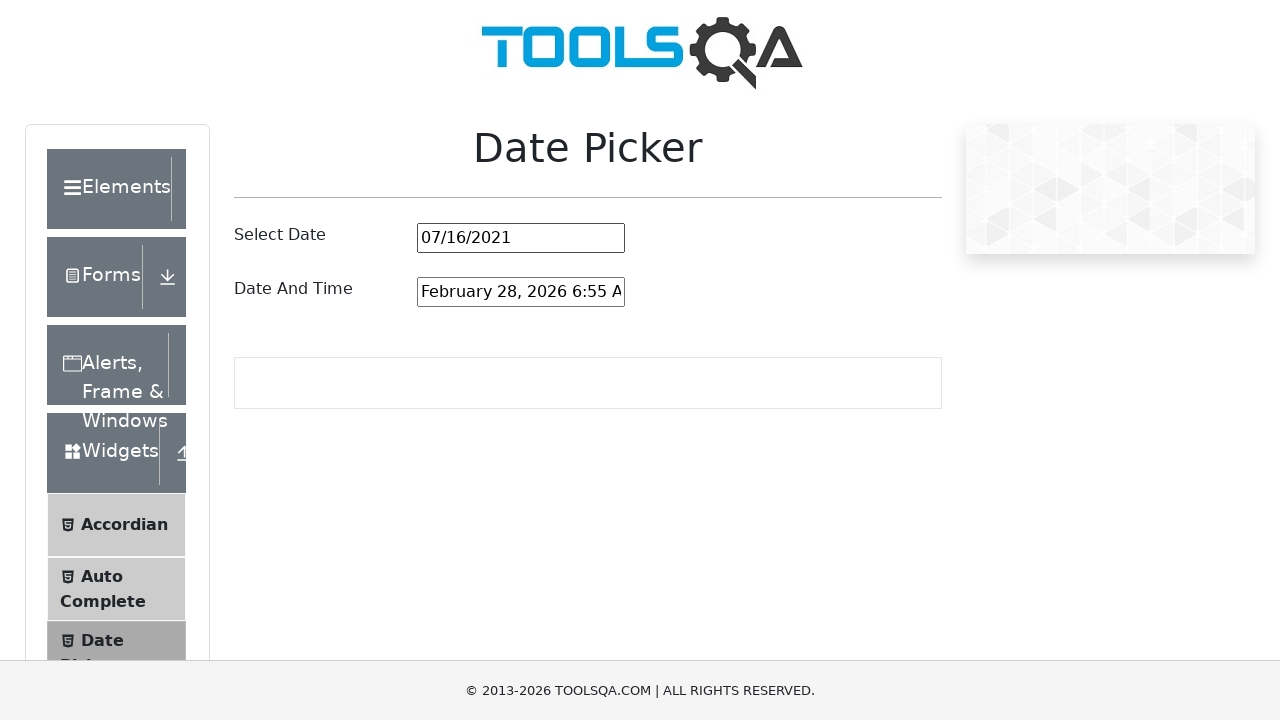

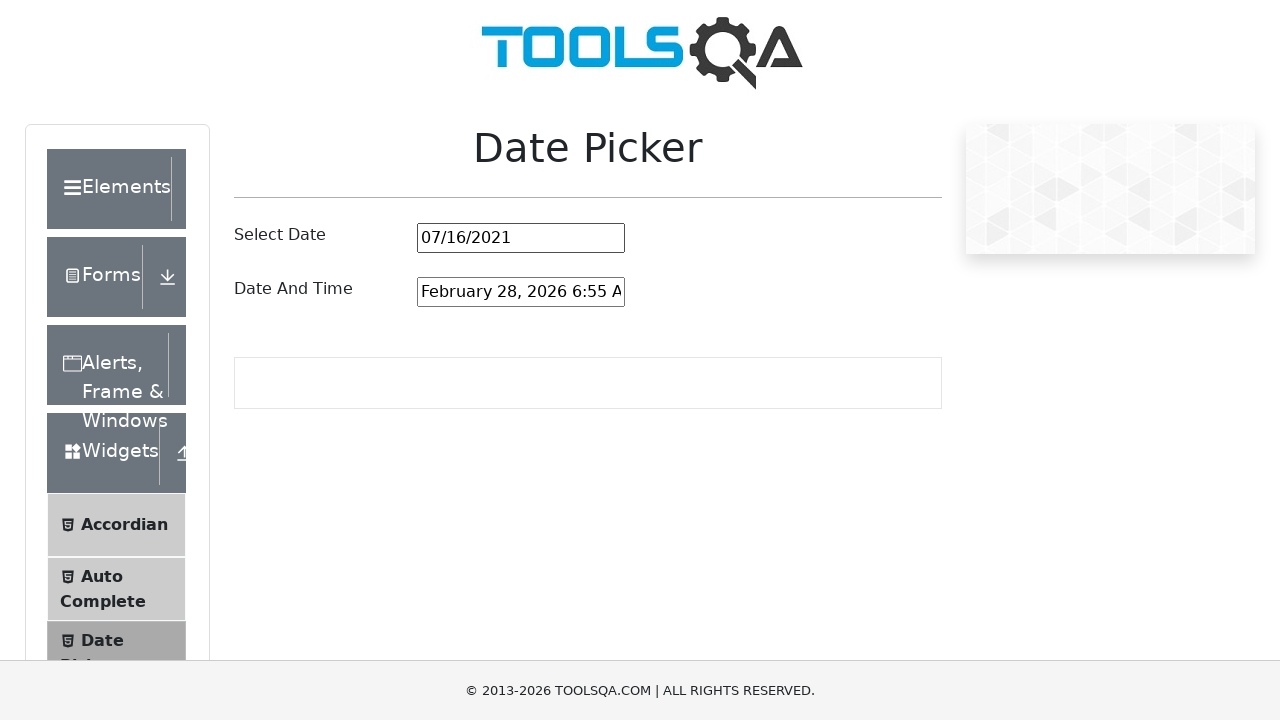